Tests dropdown selection by finding the dropdown element, iterating through options, and clicking on "Option 1" to select it.

Starting URL: http://the-internet.herokuapp.com/dropdown

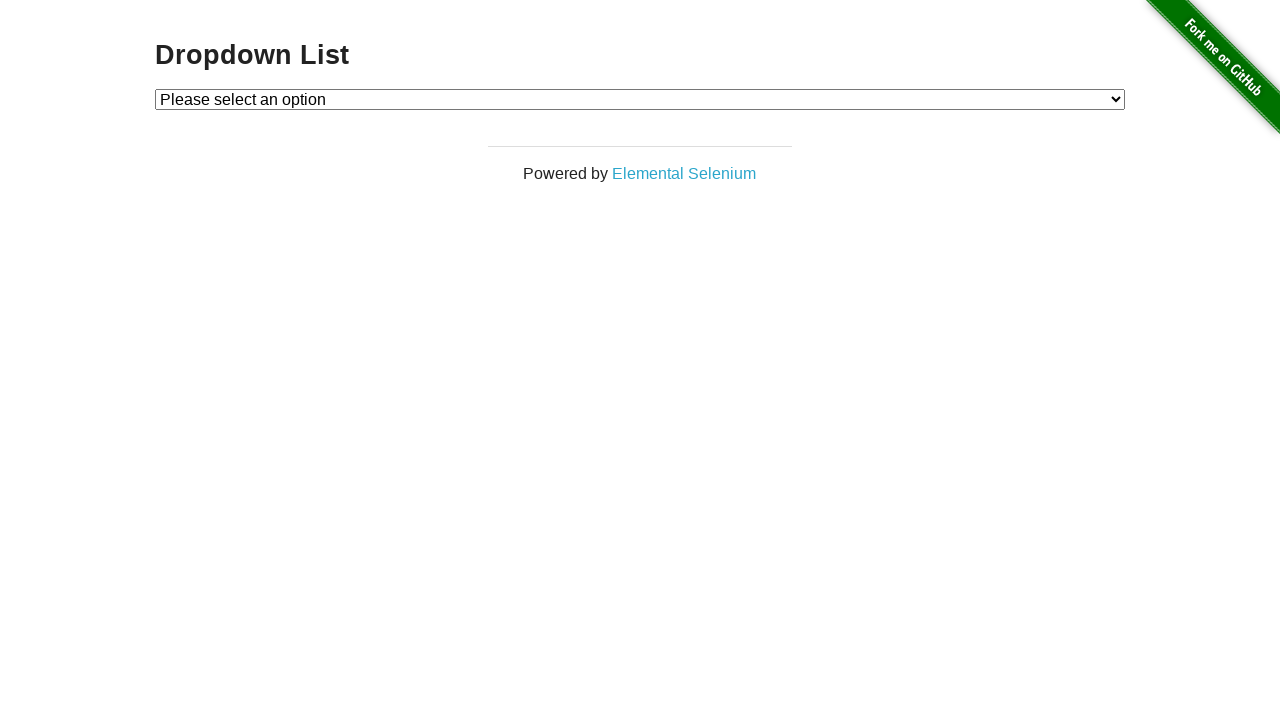

Waited for dropdown element to be visible
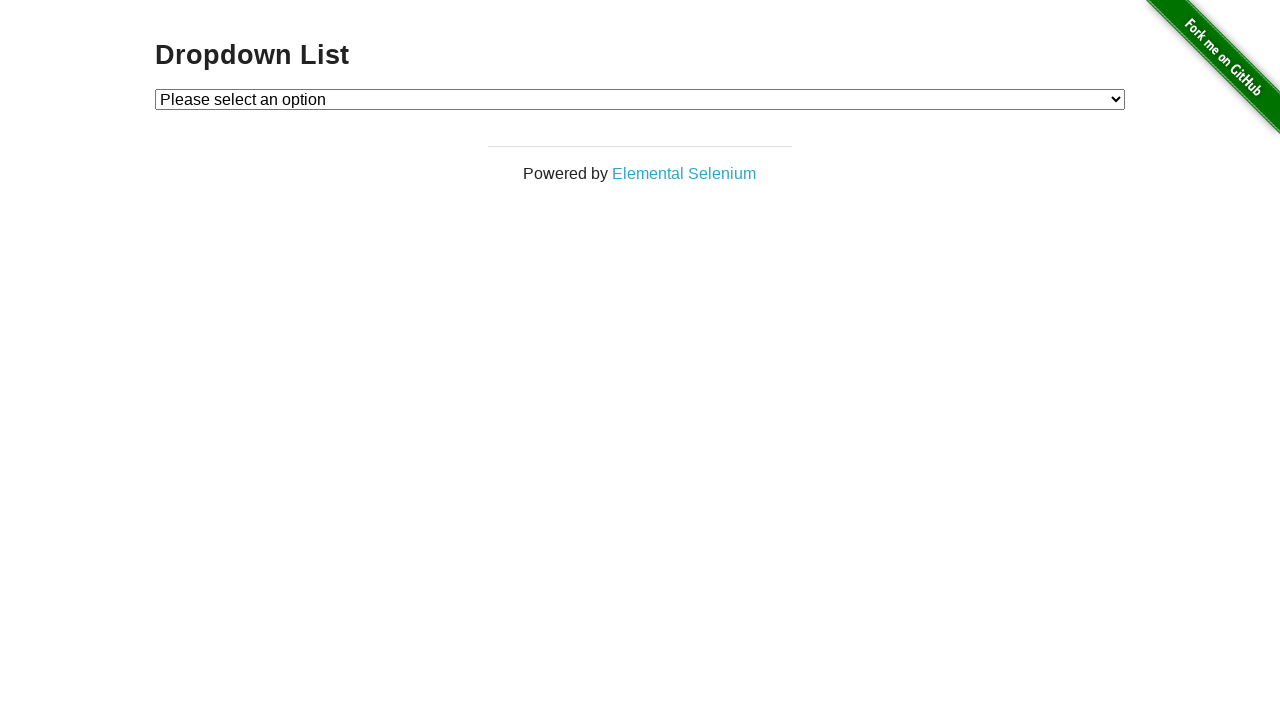

Selected 'Option 1' from the dropdown on #dropdown
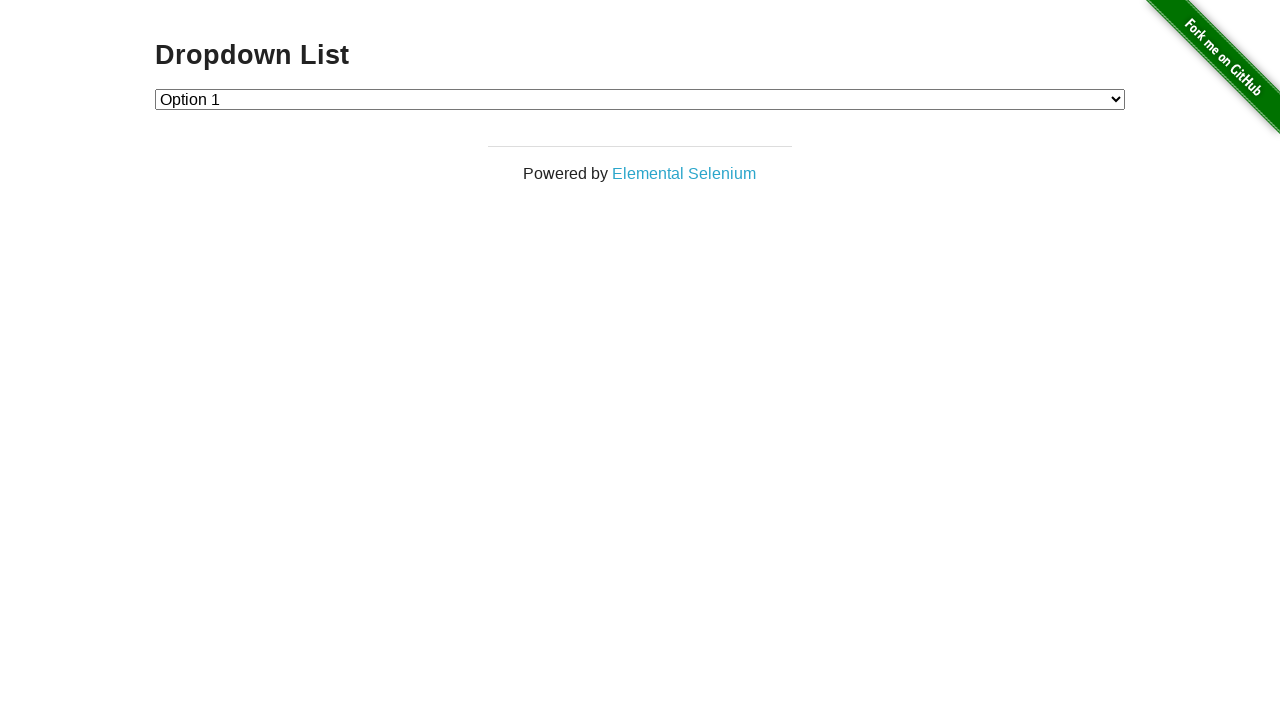

Retrieved the selected dropdown value
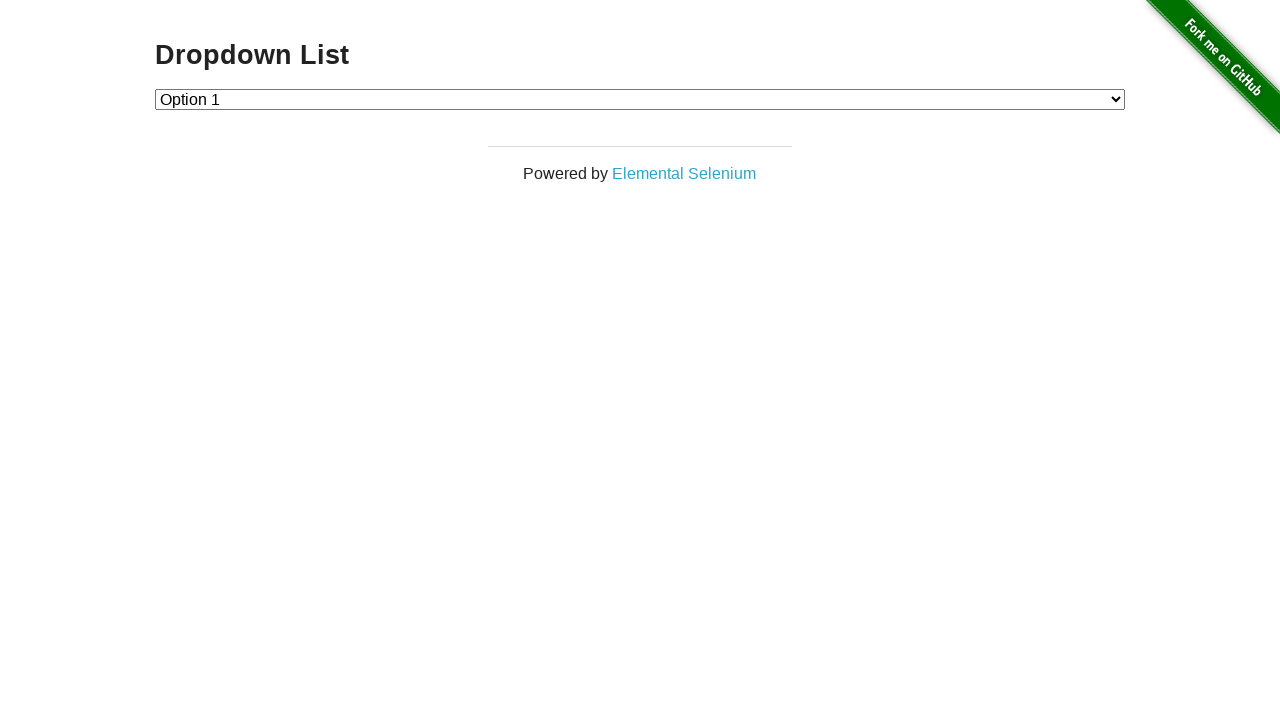

Verified that dropdown value is '1' as expected
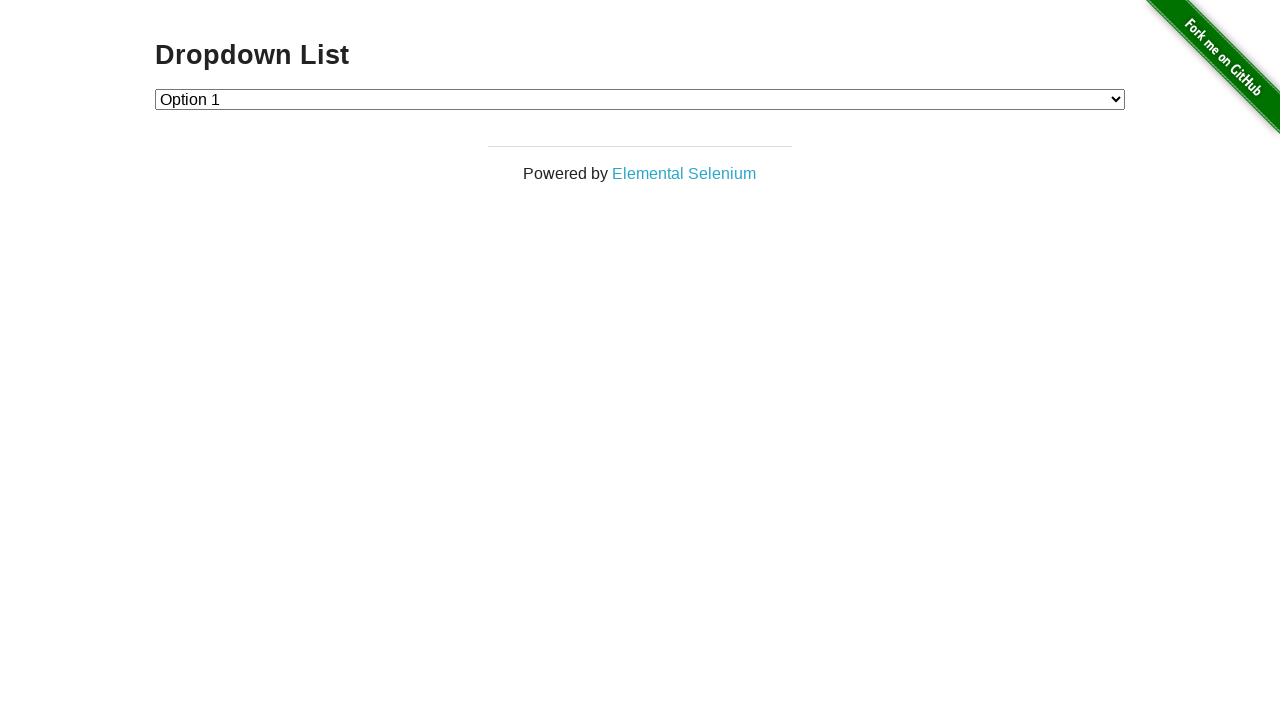

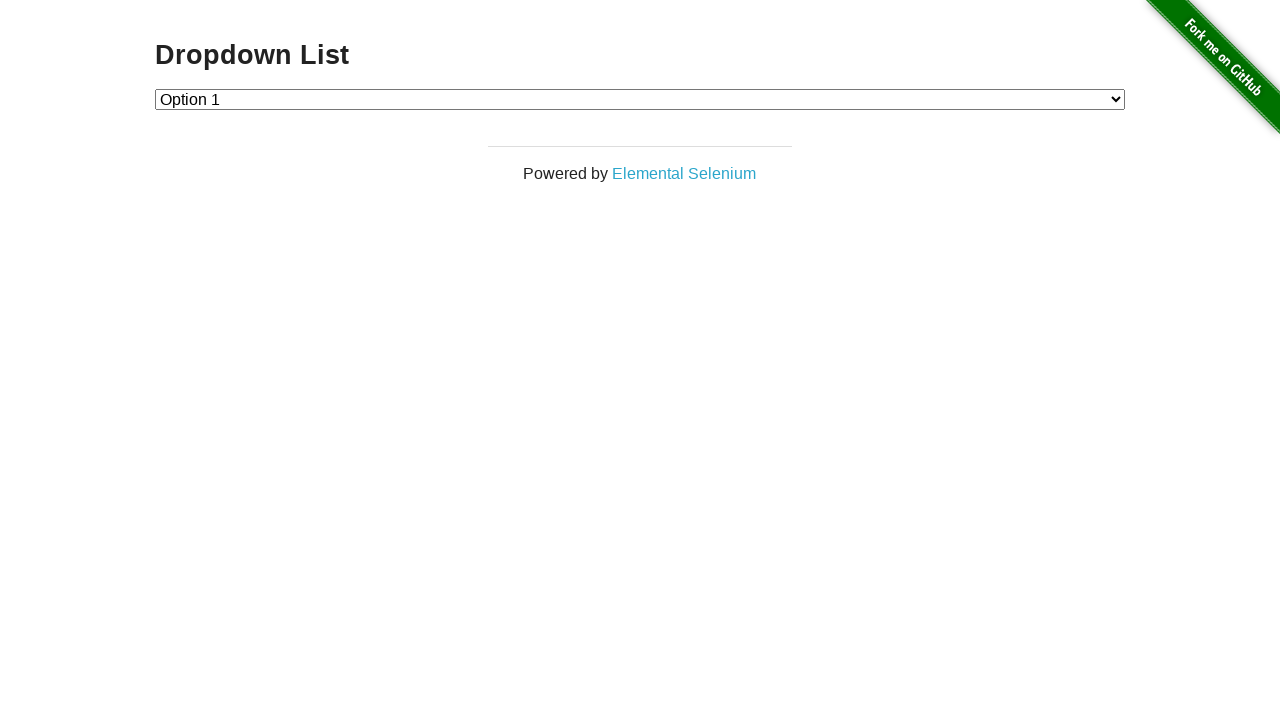